Tests forgot password form validation with empty/whitespace email submission

Starting URL: https://app.caterorange.com/

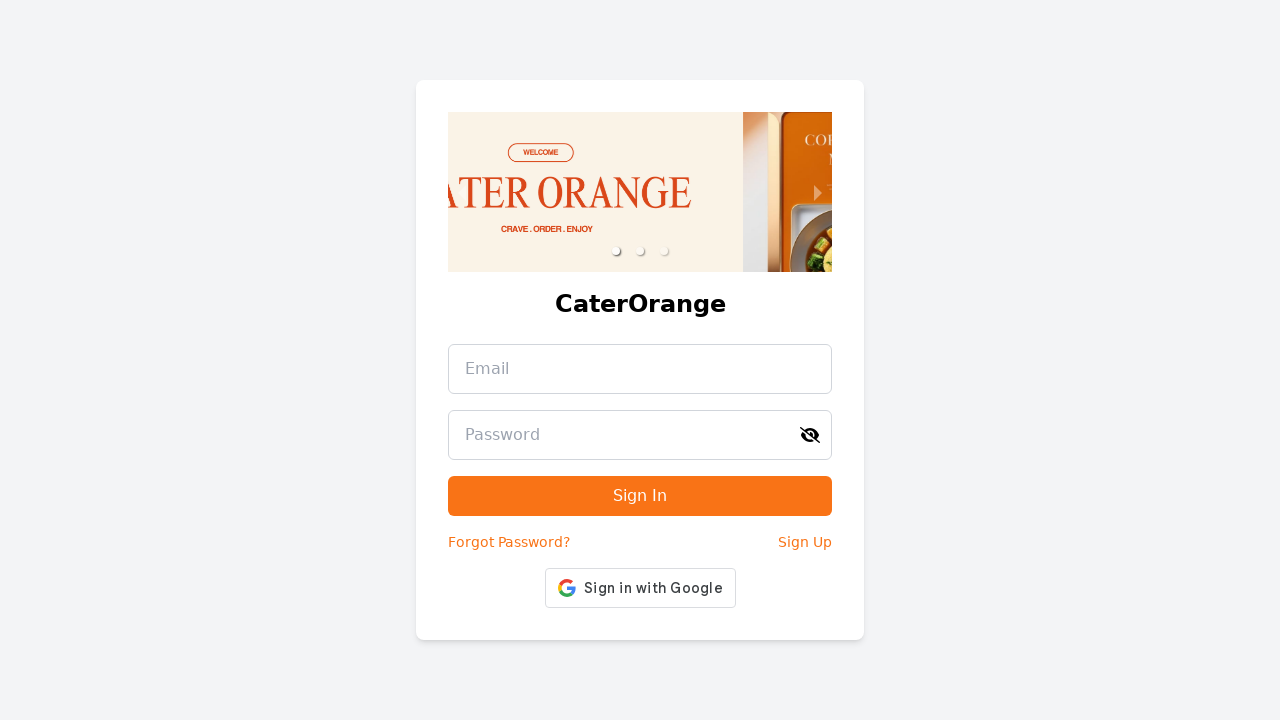

Clicked 'Forgot Password?' link to navigate to forgot password page at (509, 542) on internal:text="Forgot Password?"i
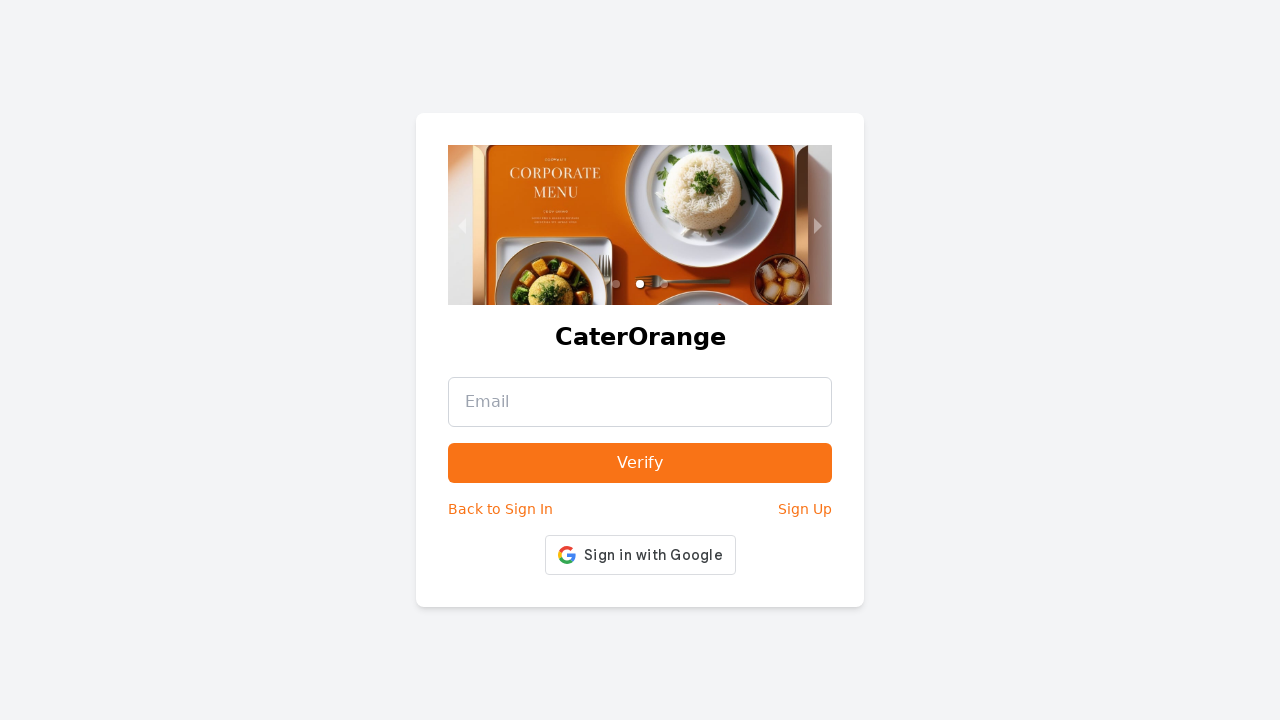

Clicked on email input field at (640, 402) on [type="email"]
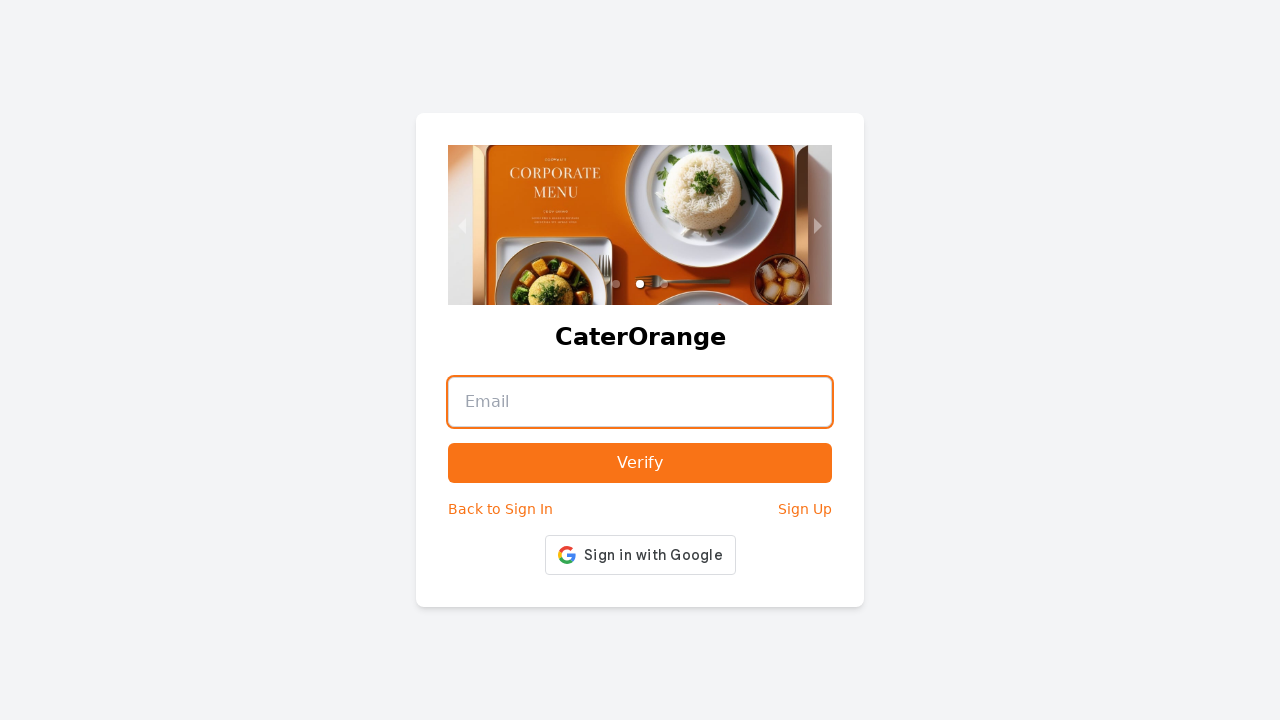

Filled email field with whitespace only on [type="email"]
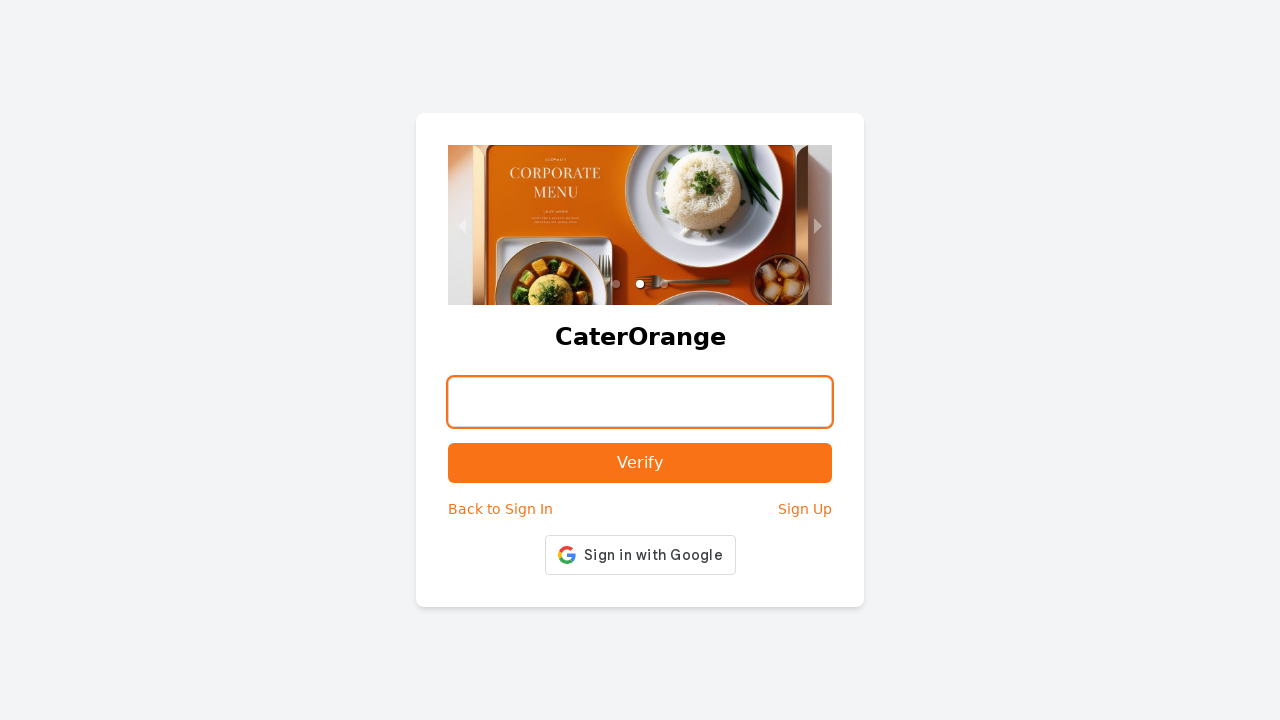

Clicked submit button to test empty/whitespace email validation at (640, 463) on [type="submit"]
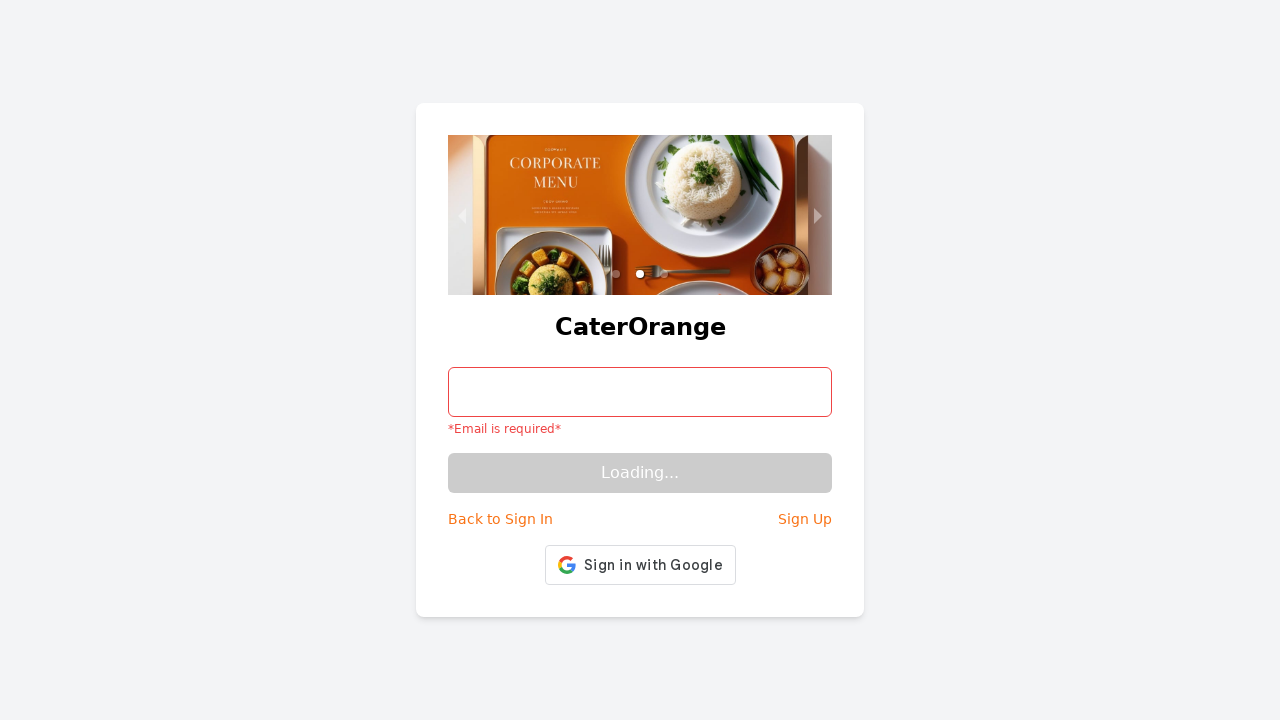

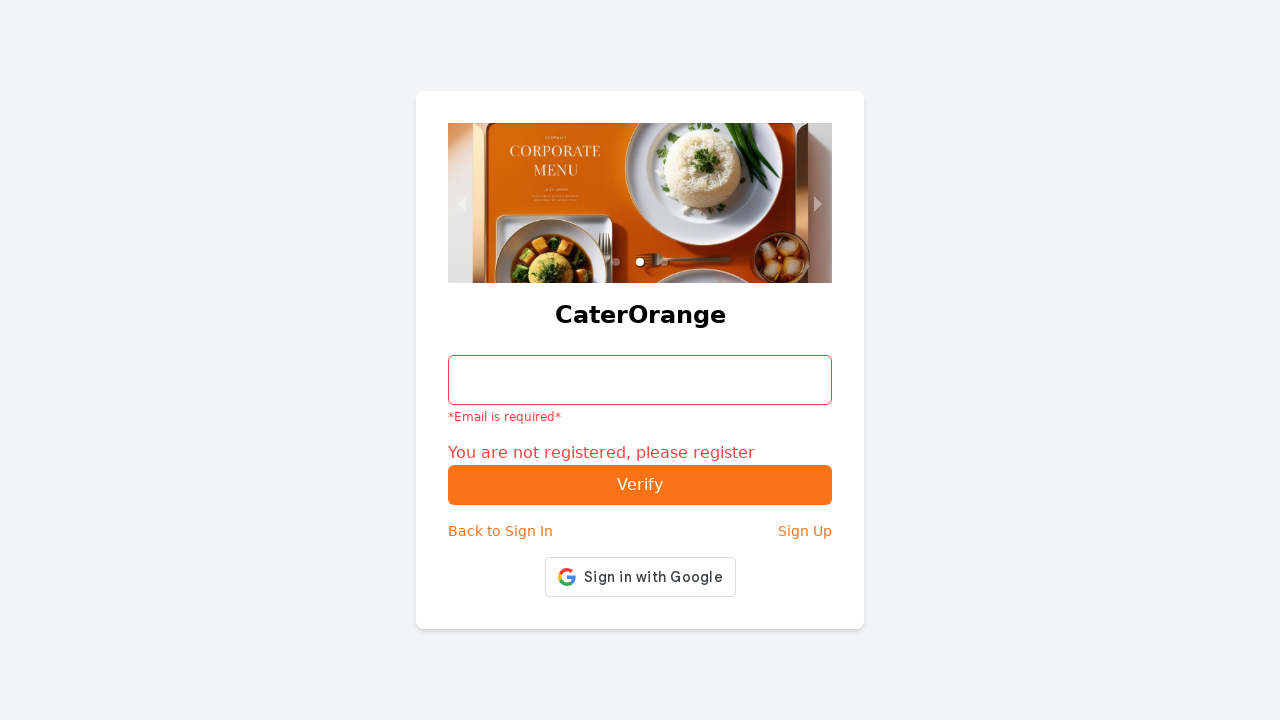